Tests various link interactions on a practice webpage including clicking links, navigating back, checking link attributes, verifying broken links, and counting links on the page.

Starting URL: https://www.leafground.com/link.xhtml

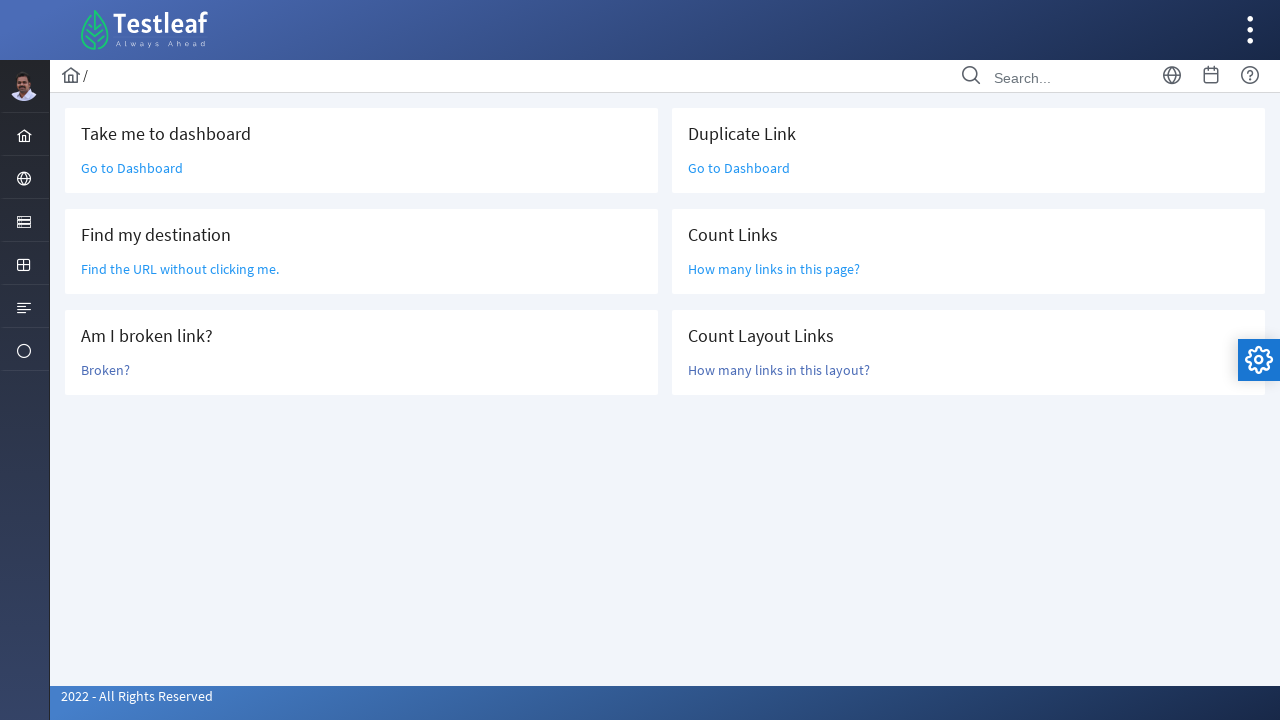

Clicked 'Go to Dashboard' link at (132, 168) on a:text('Go to Dashboard')
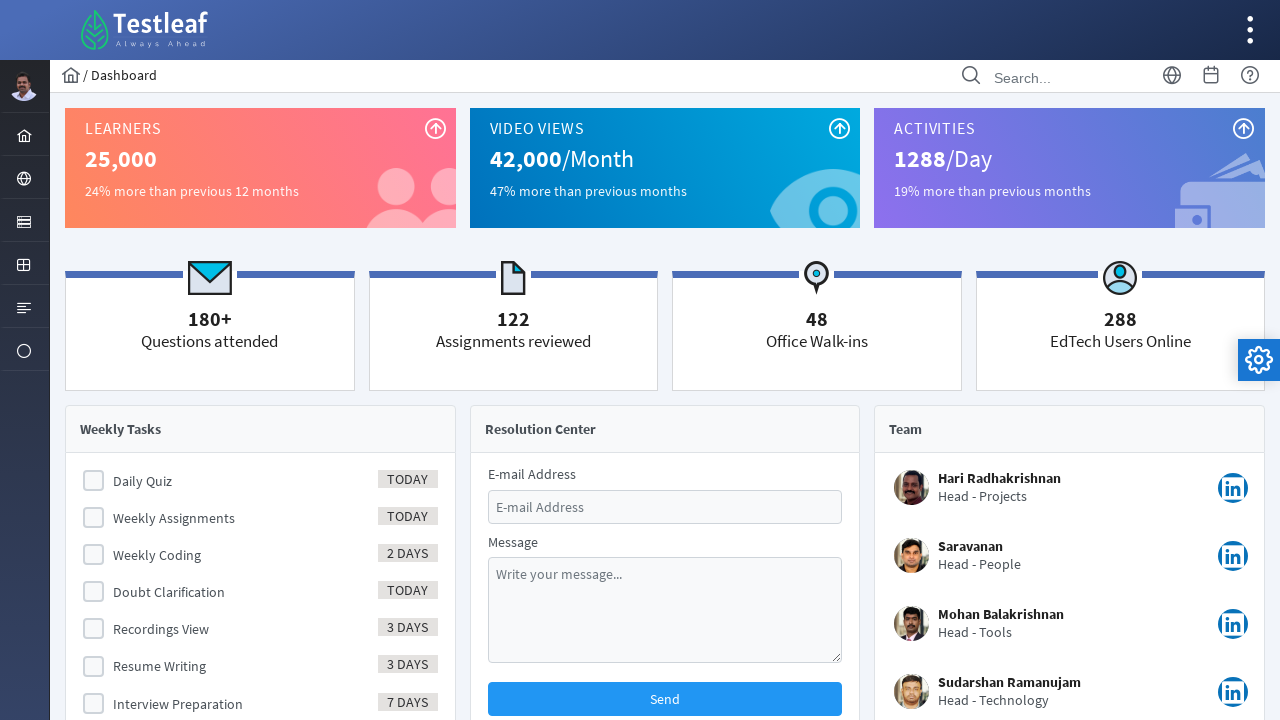

Navigated back from Dashboard
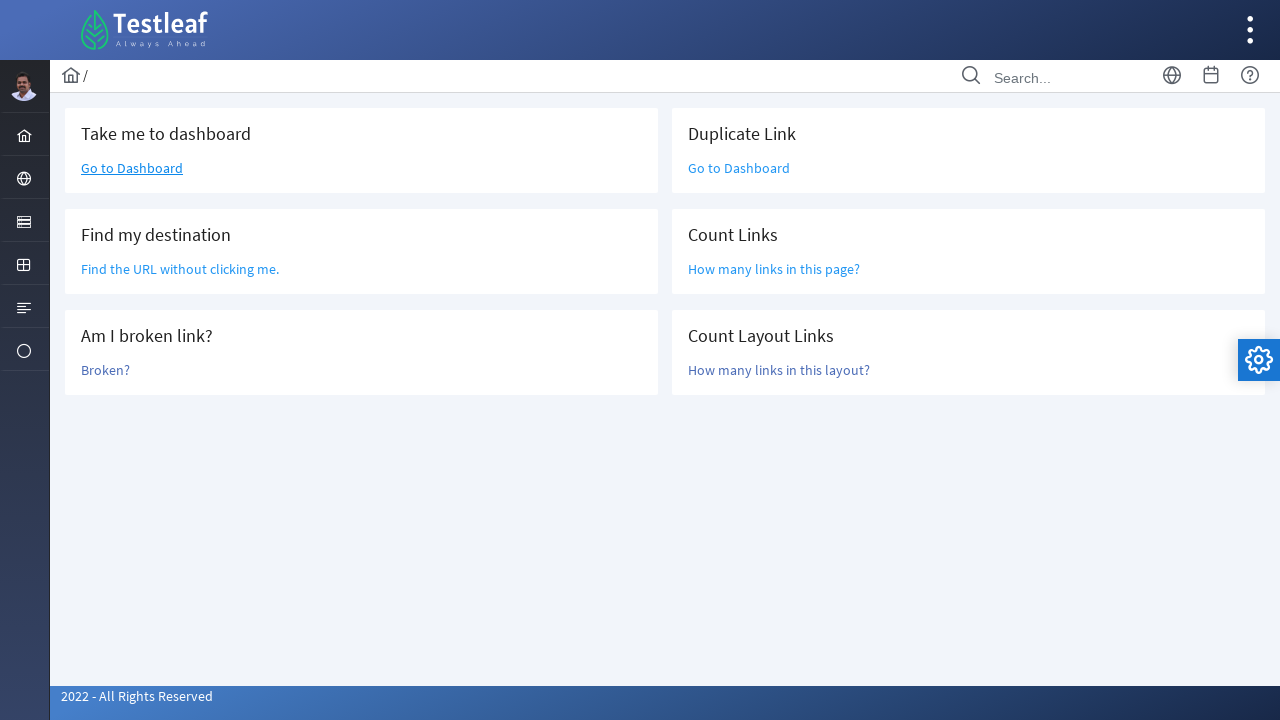

Located 'Find the URL' link element
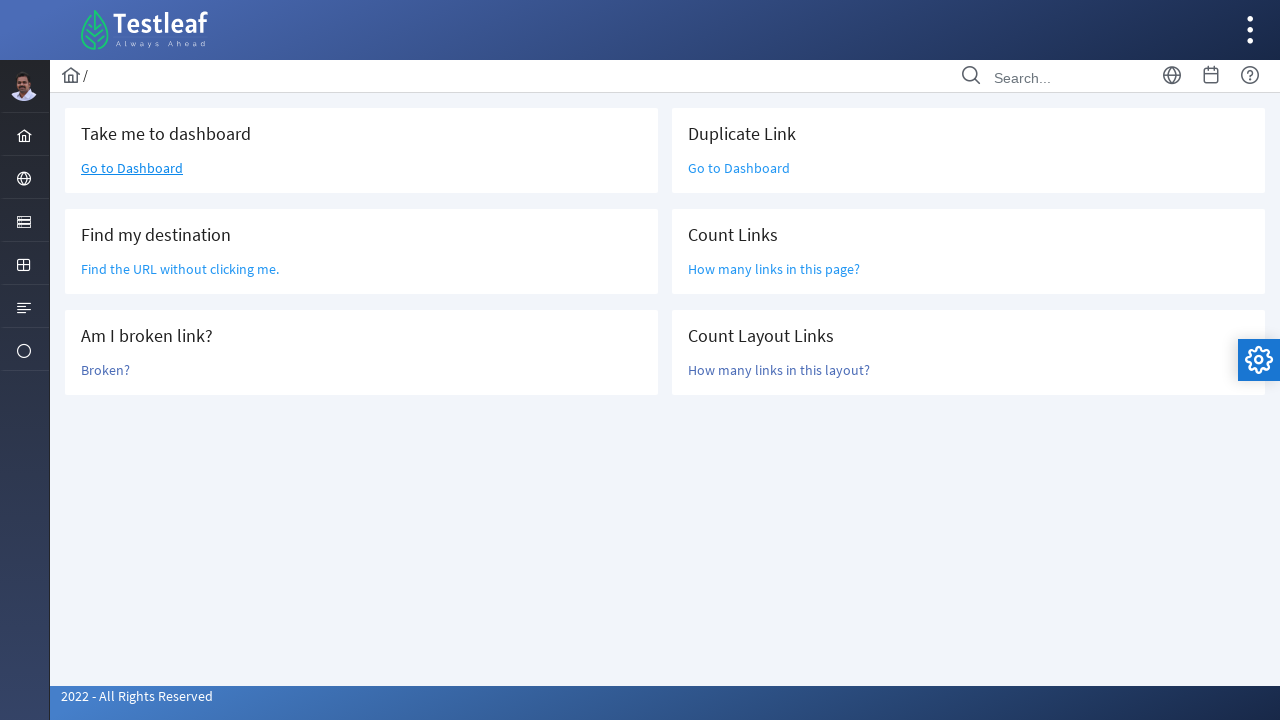

Retrieved href attribute: /grid.xhtml
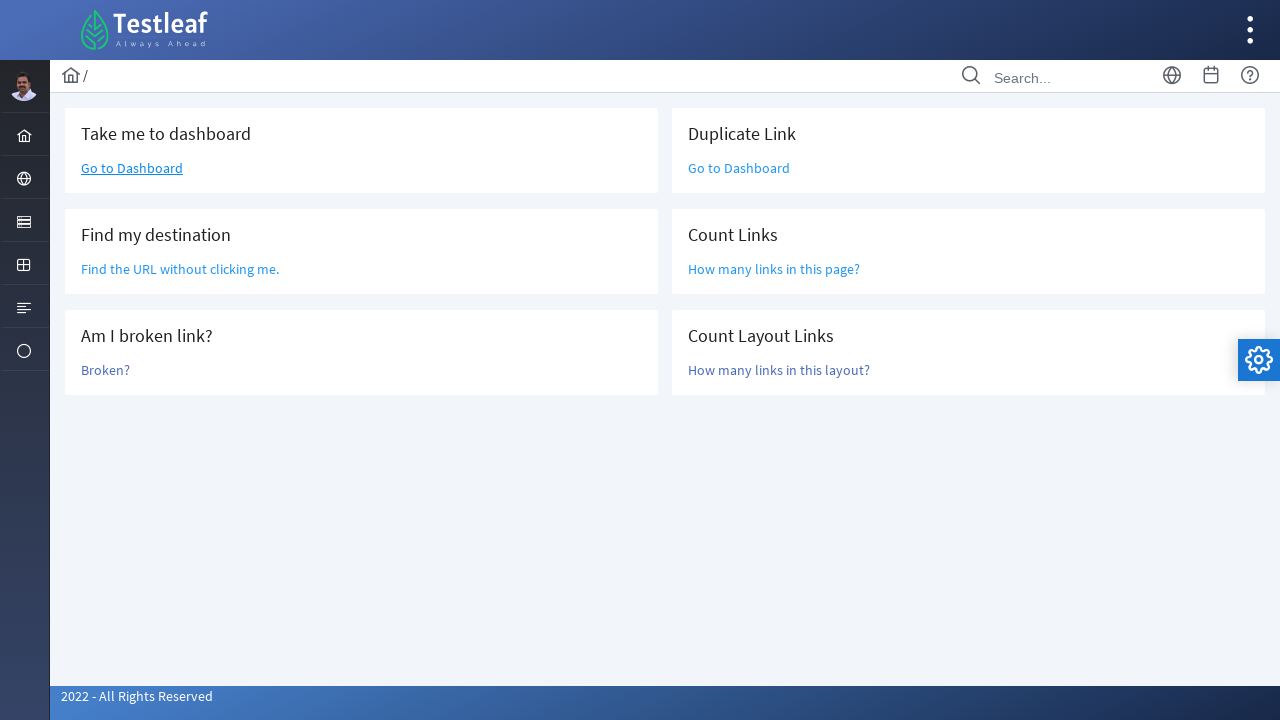

Clicked 'Broken?' link at (106, 370) on a:text('Broken?')
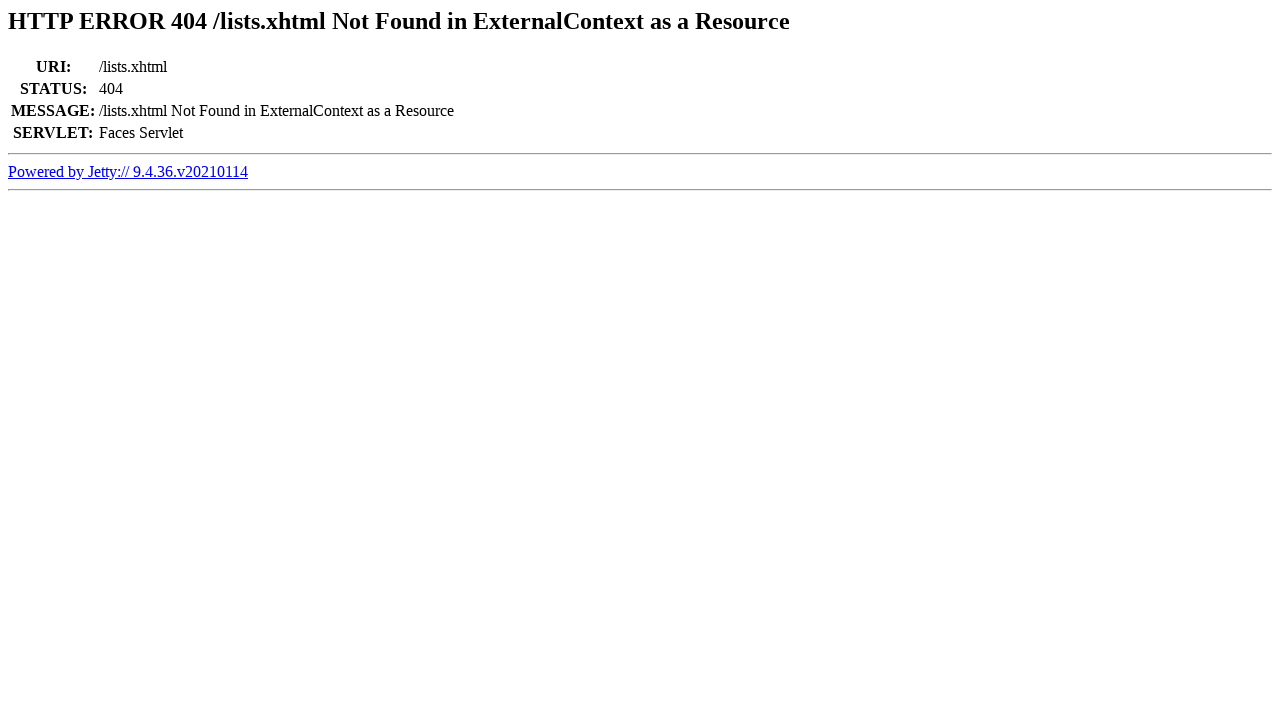

Retrieved page title: Error 404 /lists.xhtml Not Found in ExternalContext as a Resource
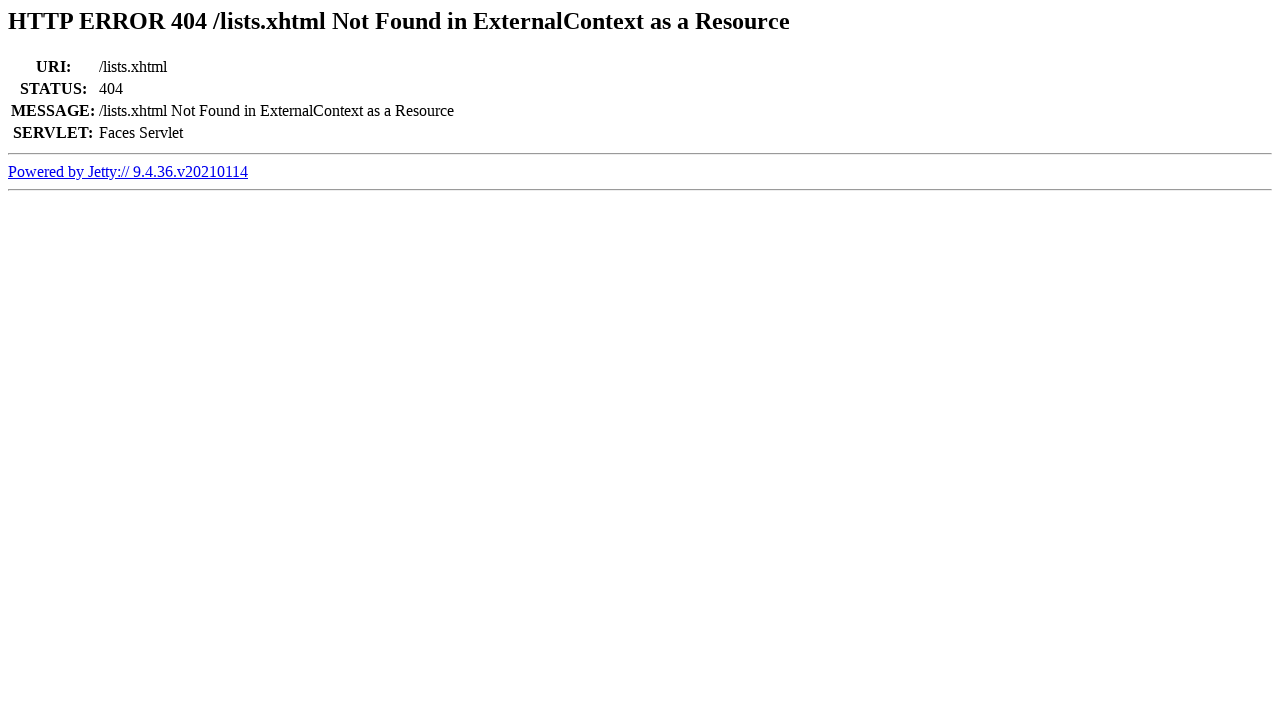

Confirmed link is broken (404 detected)
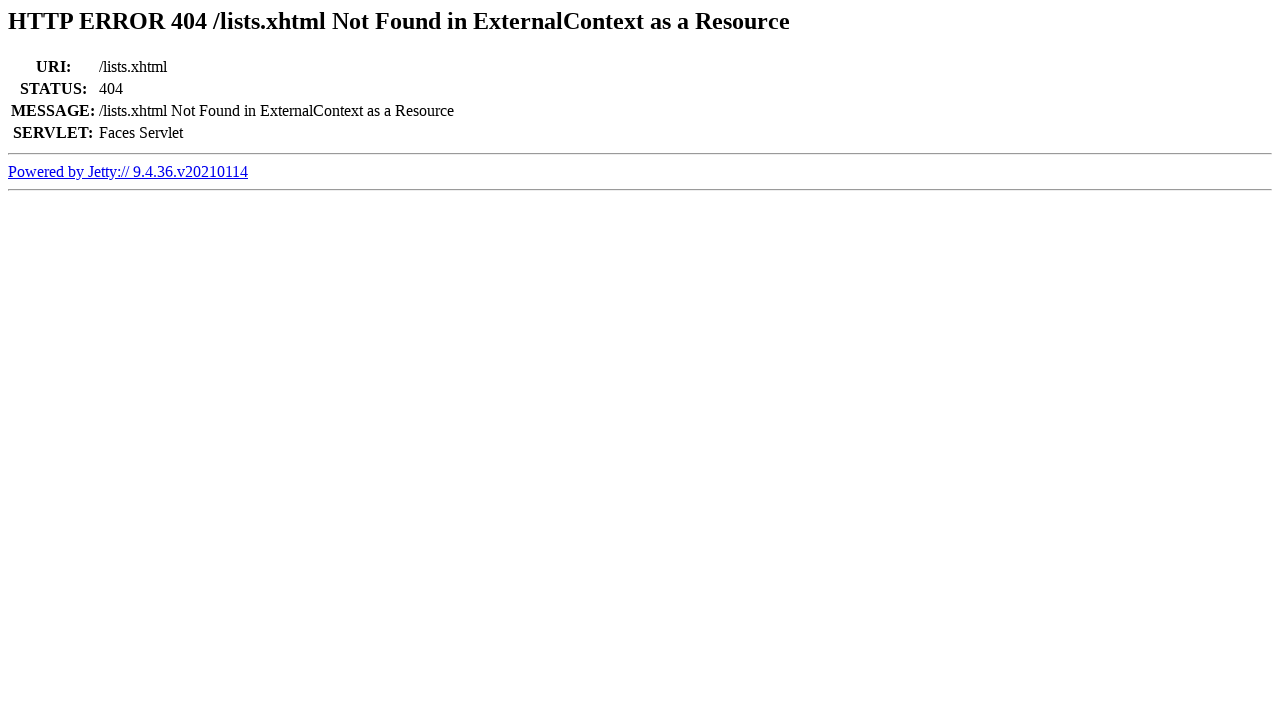

Navigated back from broken link test
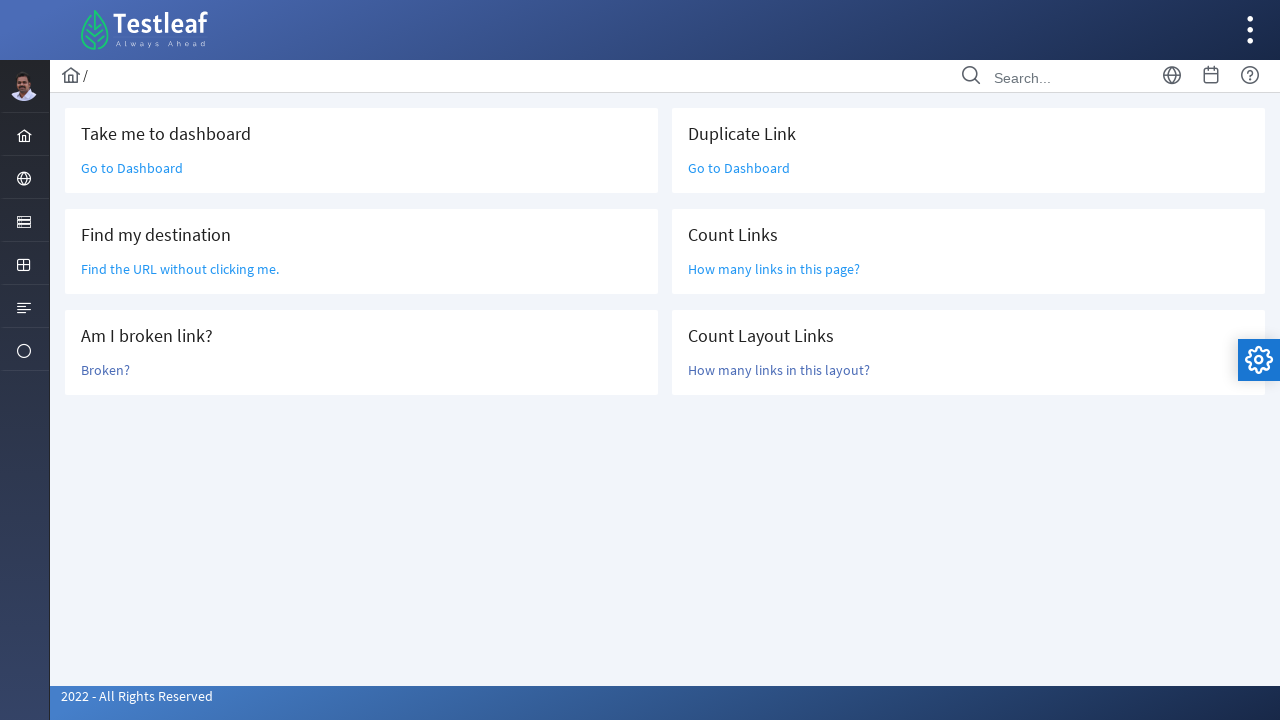

Clicked 'Go to Dashboard' link again (duplicate link test) at (132, 168) on a:text('Go to Dashboard')
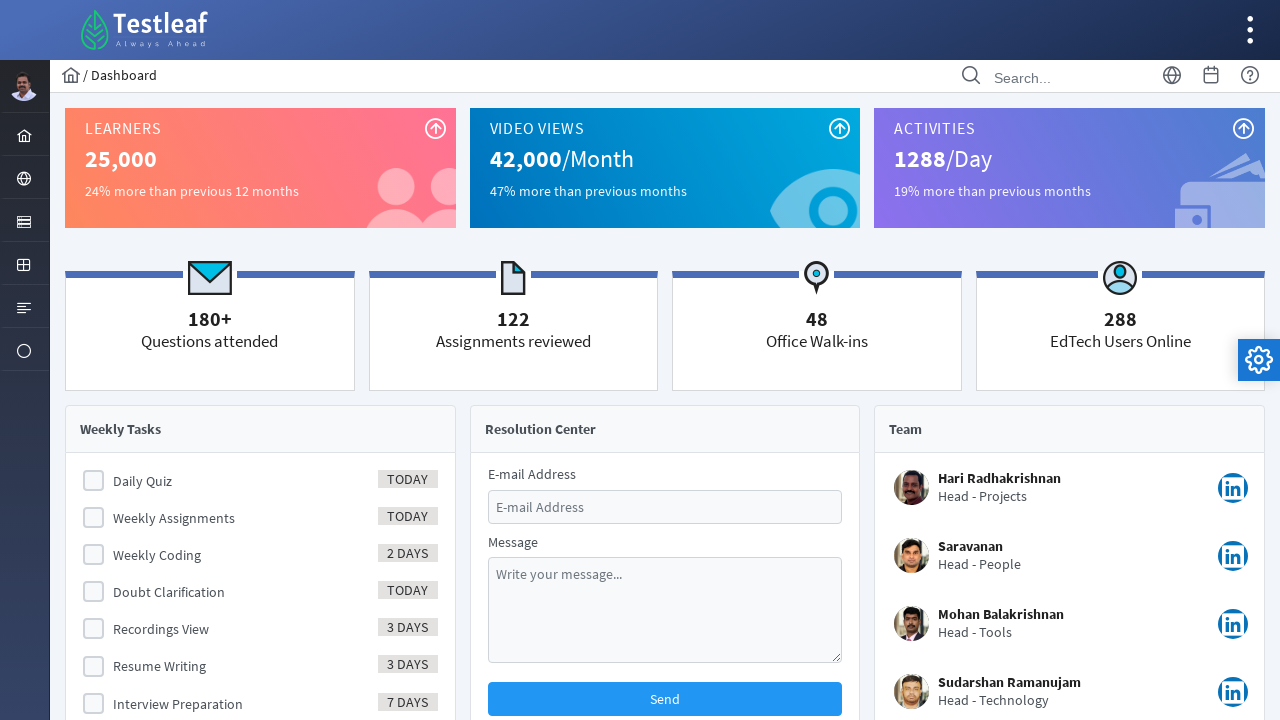

Navigated back from second Dashboard click
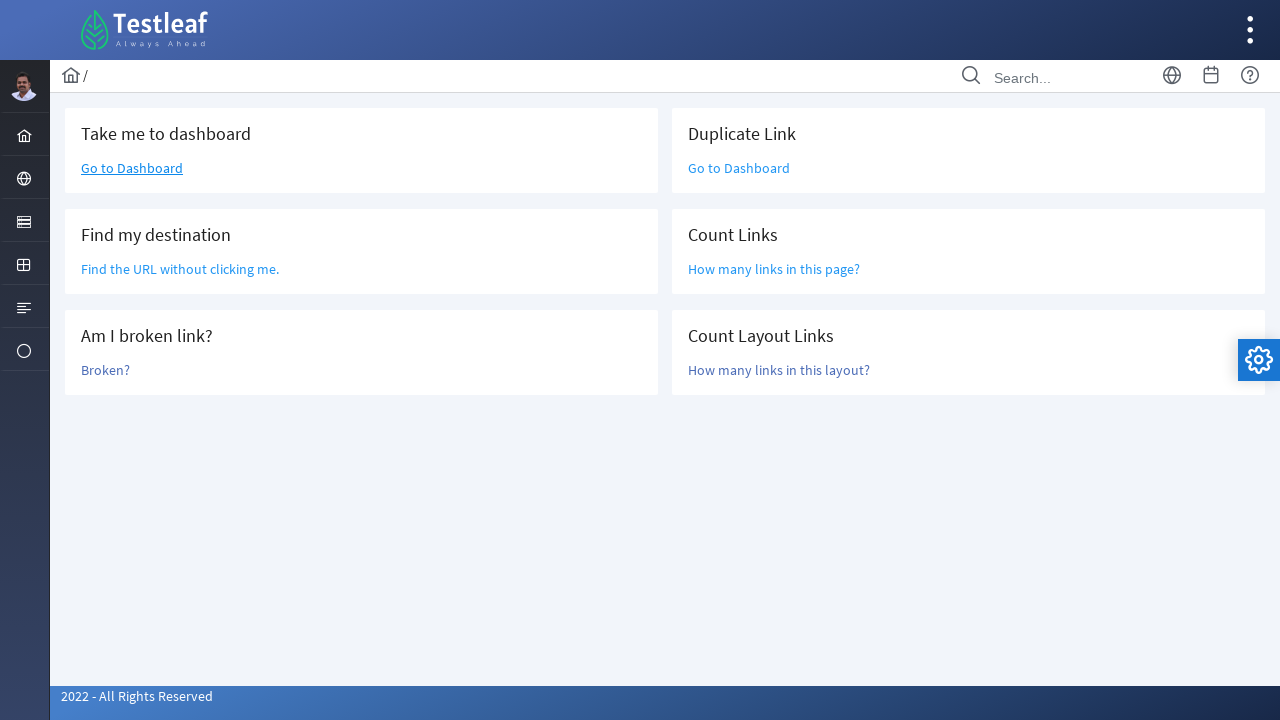

Located all link elements on page
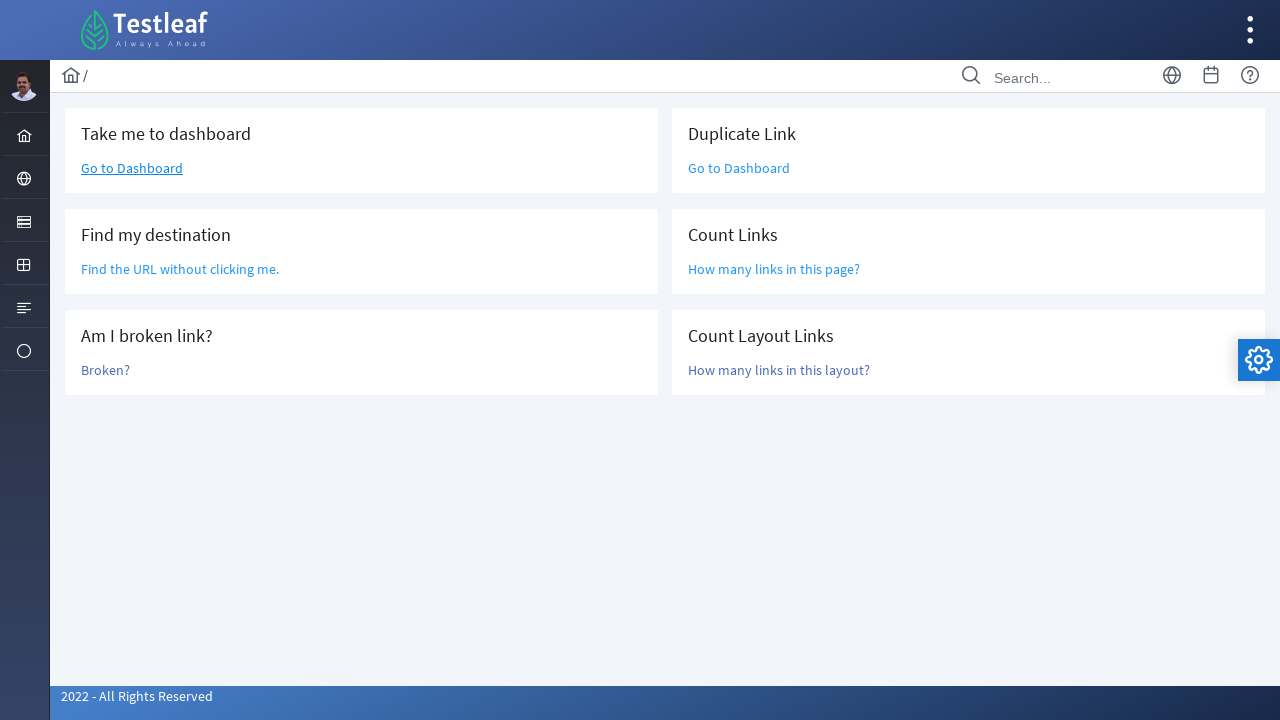

Counted all page links: 47 total
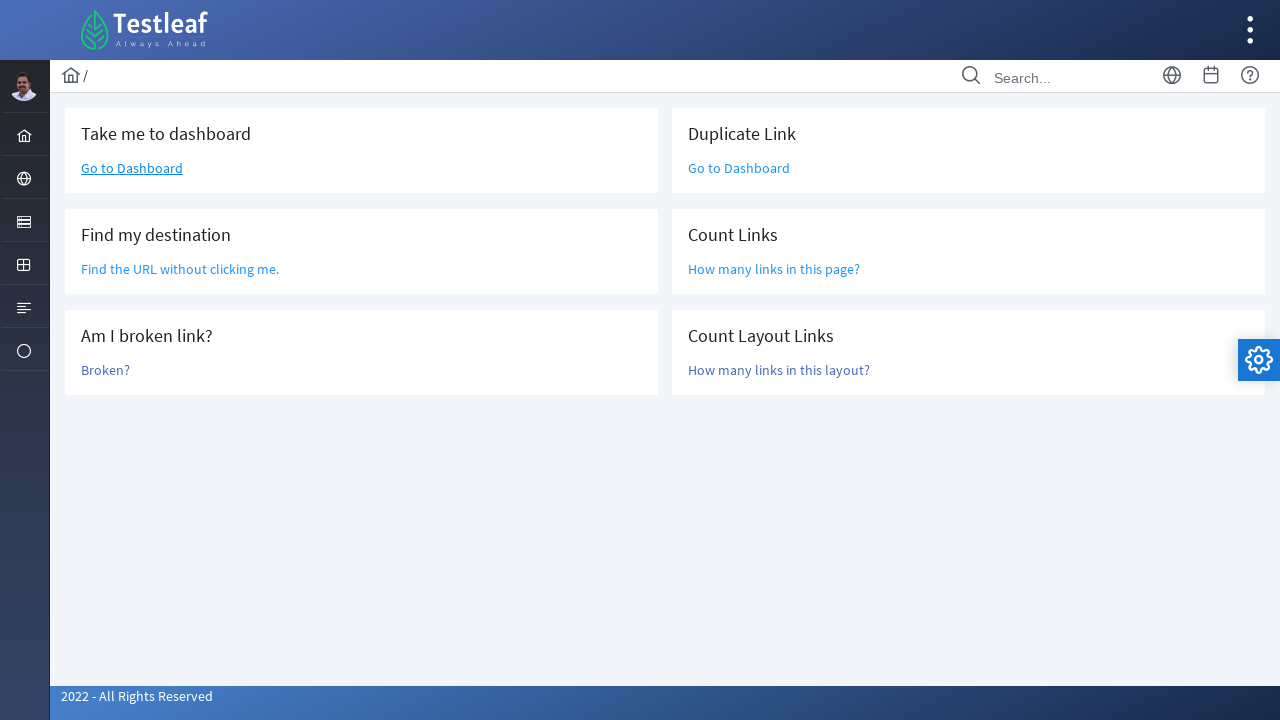

Located .layout-main-content element
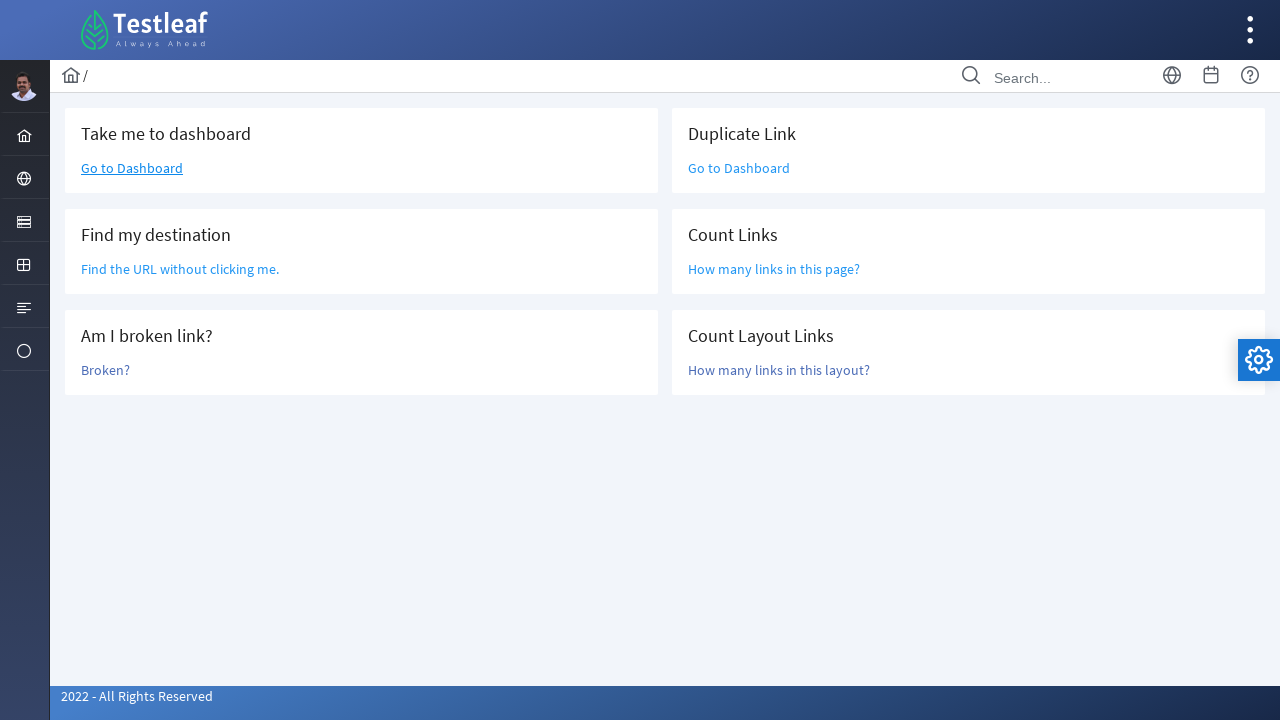

Located all links within layout main content
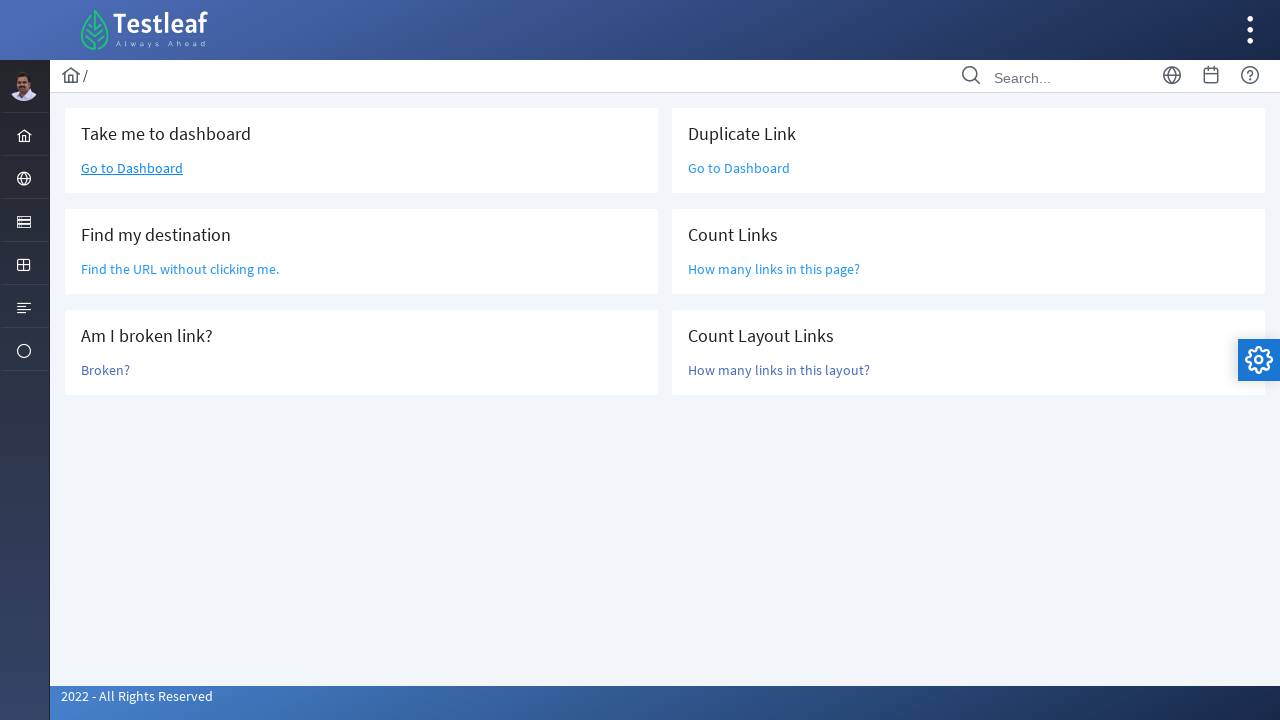

Counted layout links: 6 total
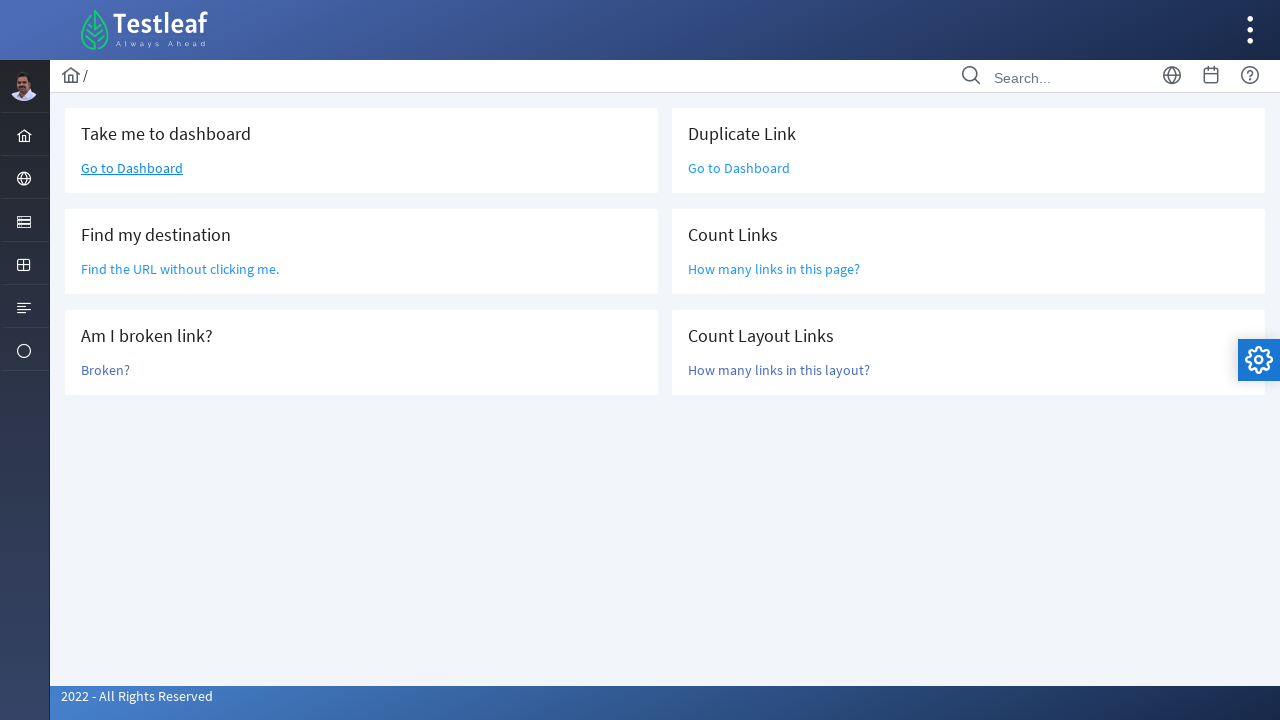

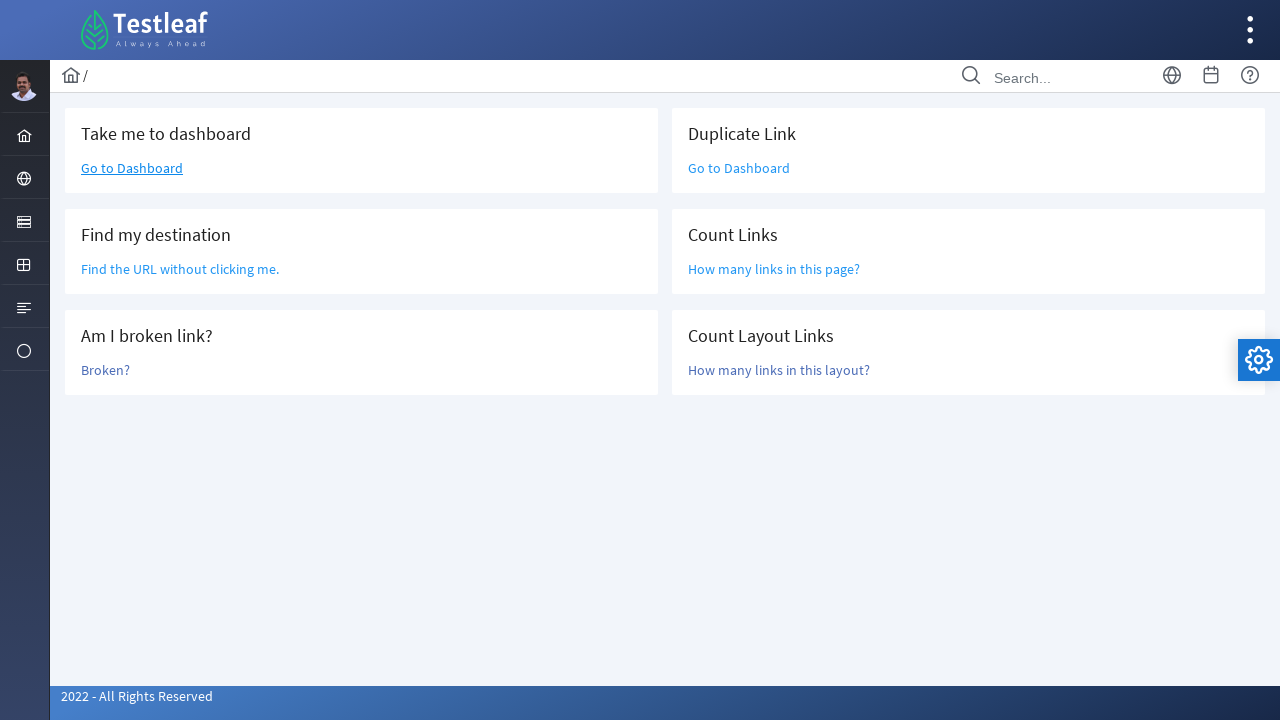